Tests handling of nested iframes by navigating to a frames demo page, accessing an inner frame, and interacting with a checkbox element within a nested child frame.

Starting URL: https://ui.vision/demo/webtest/frames/

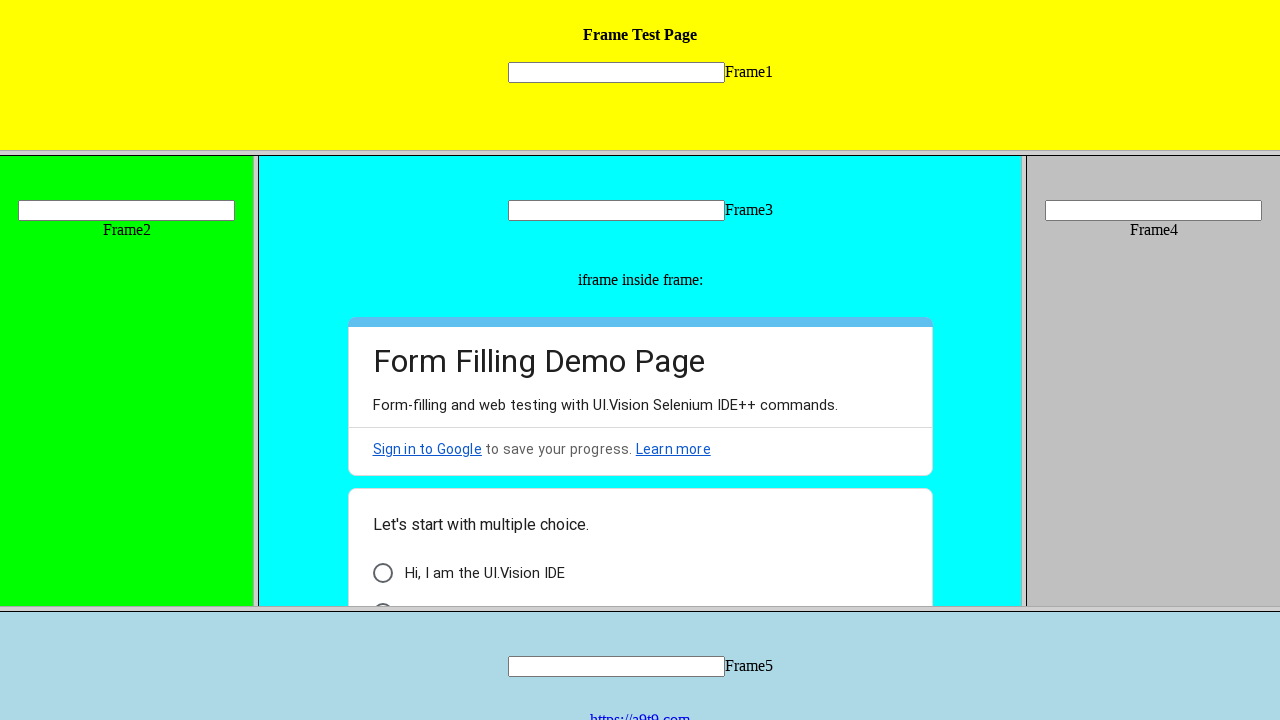

Accessed frame_3 by URL
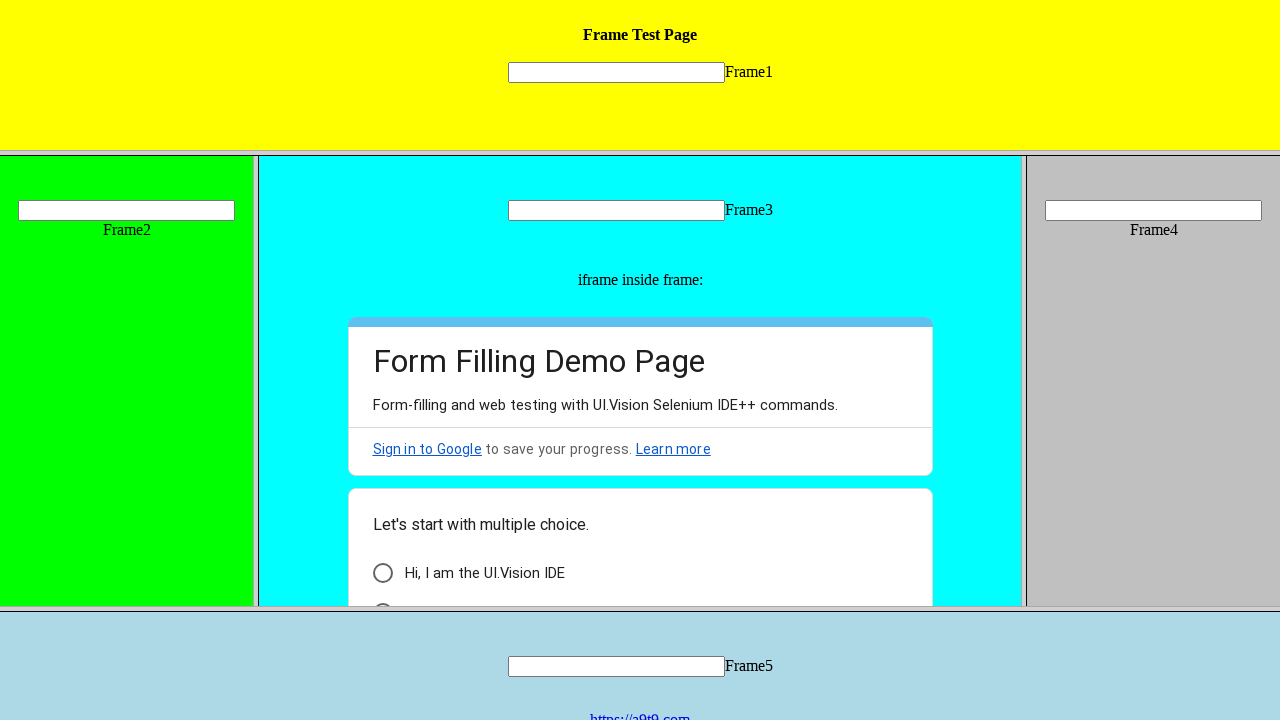

Retrieved child frames from frame_3
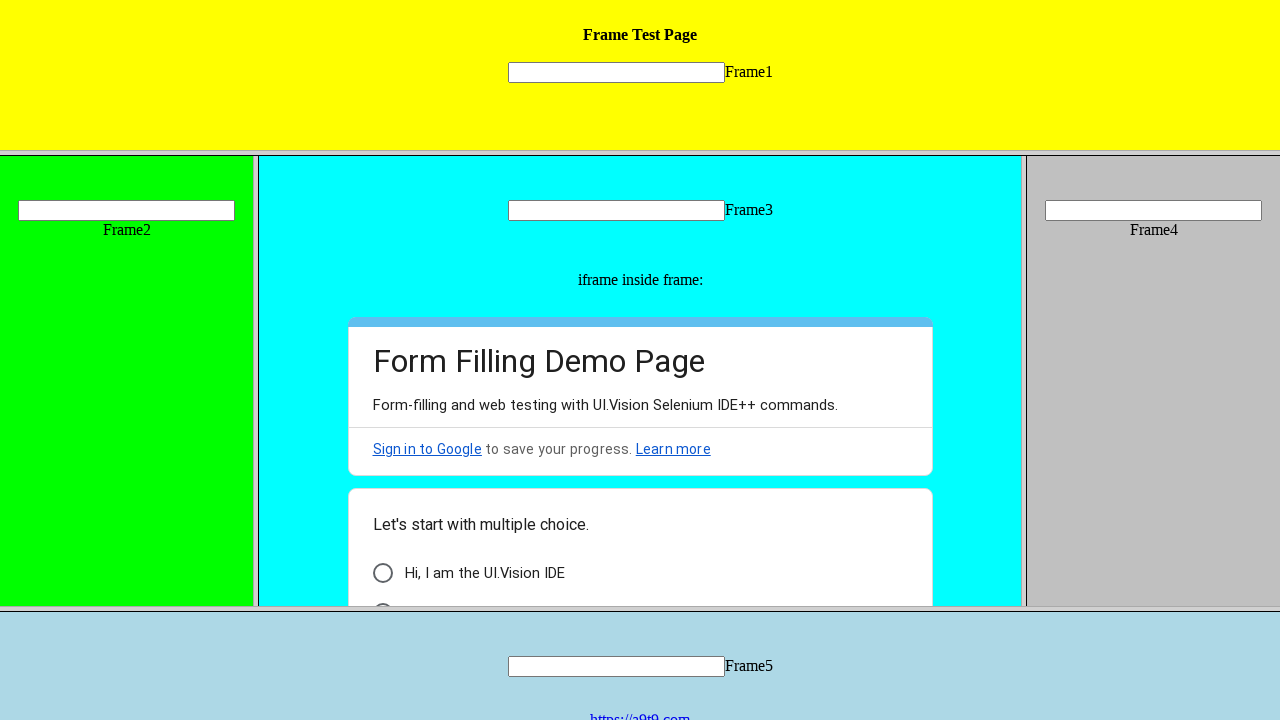

Checked checkbox element in nested child frame at (382, 596) on xpath=//*[@id='i9']/div[3]/div
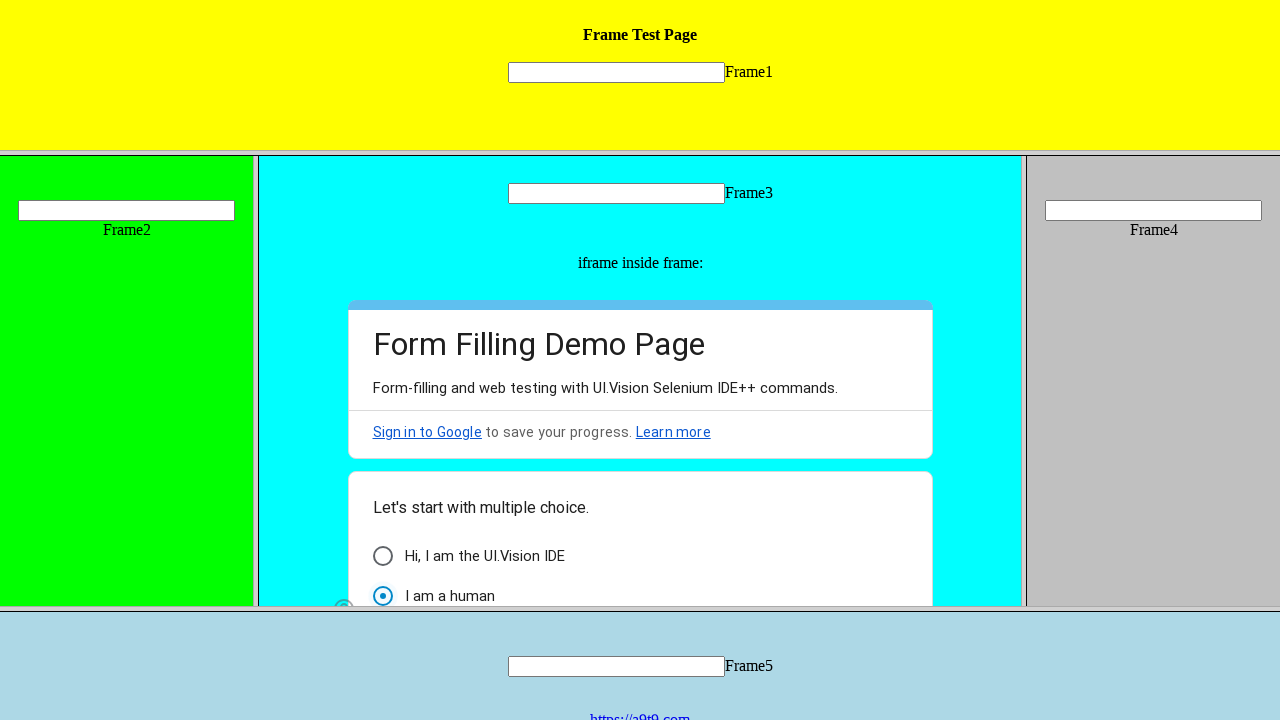

Waited for checkbox action to complete
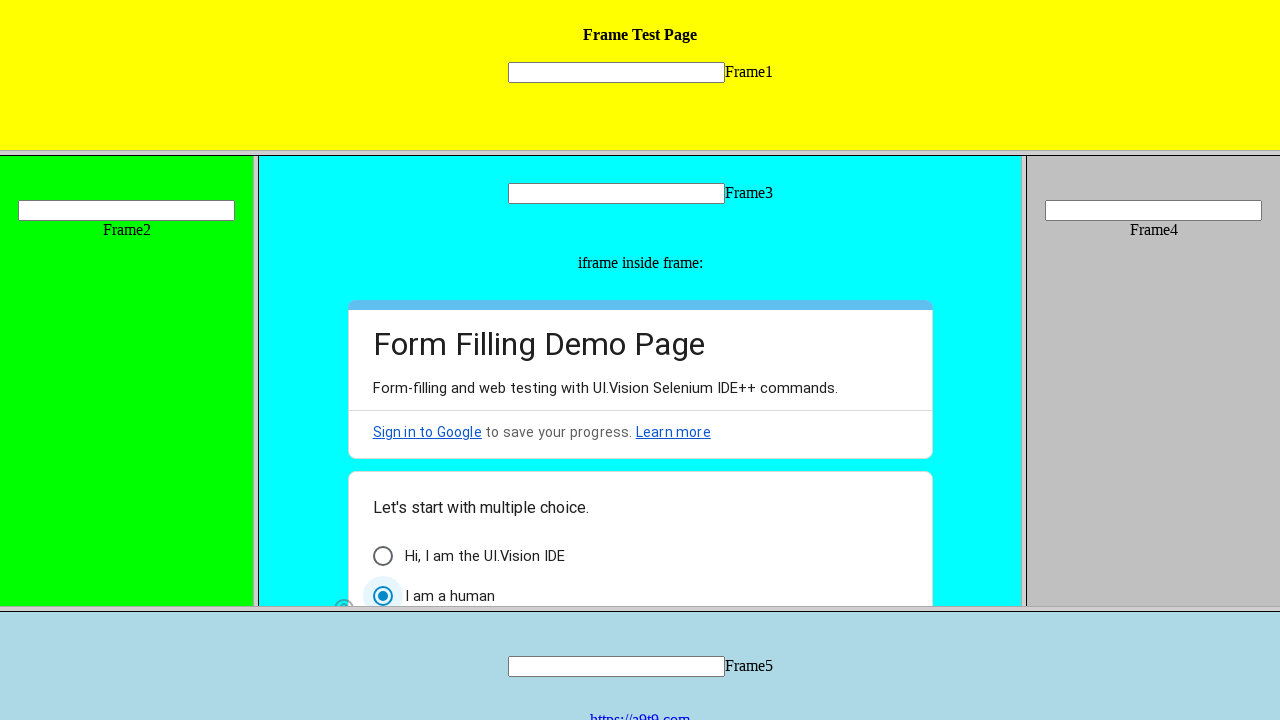

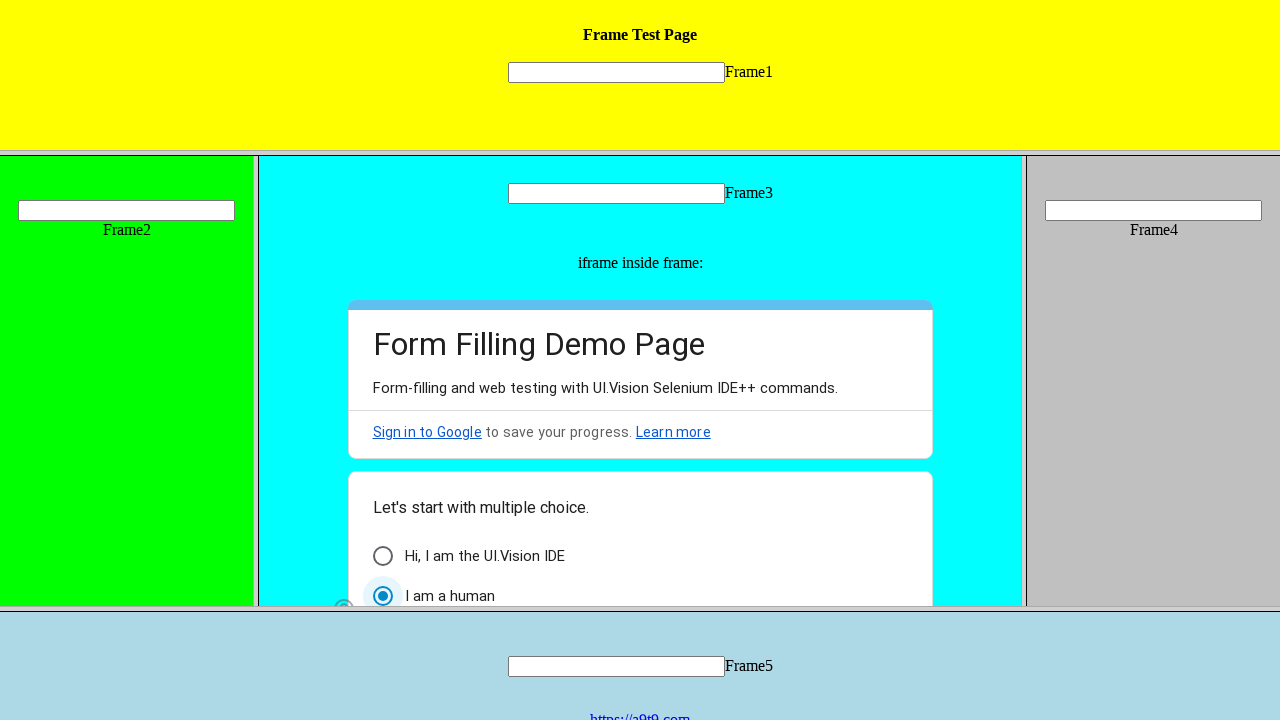